Tests autocomplete functionality by typing partial text and using keyboard navigation to select from suggestions

Starting URL: https://rahulshettyacademy.com/AutomationPractice/

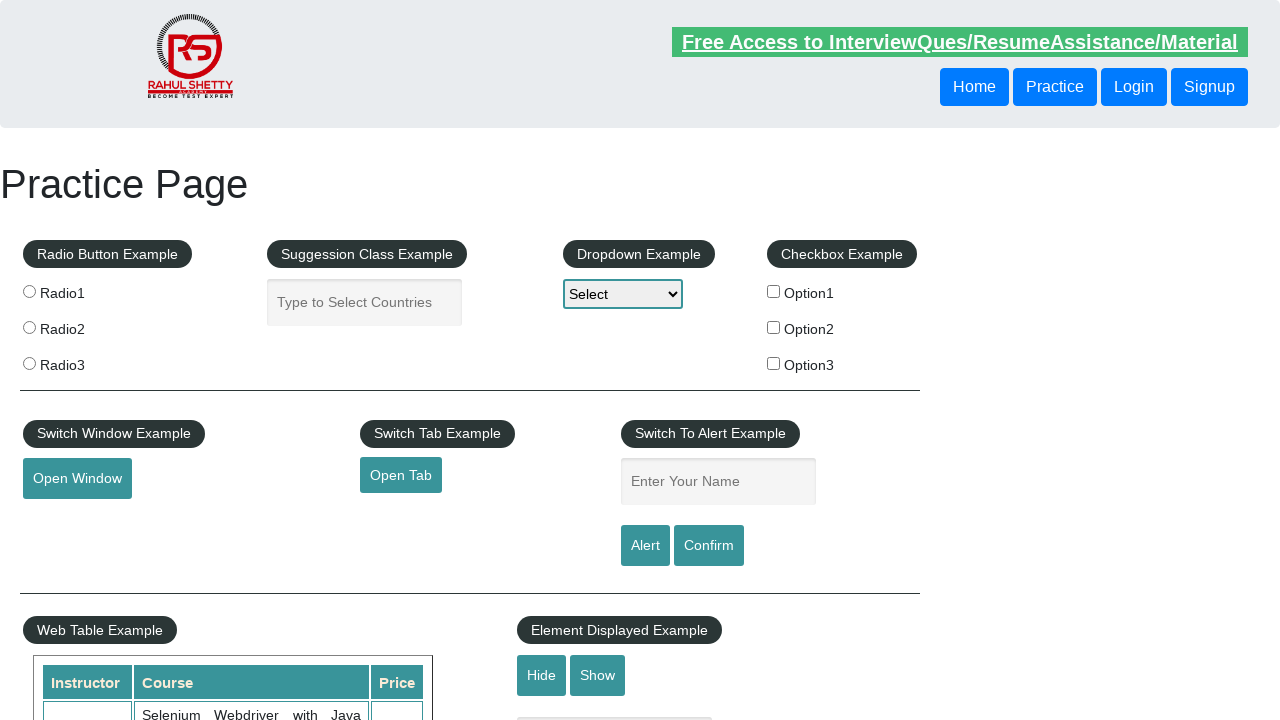

Typed 'ind' in autocomplete field on #autocomplete
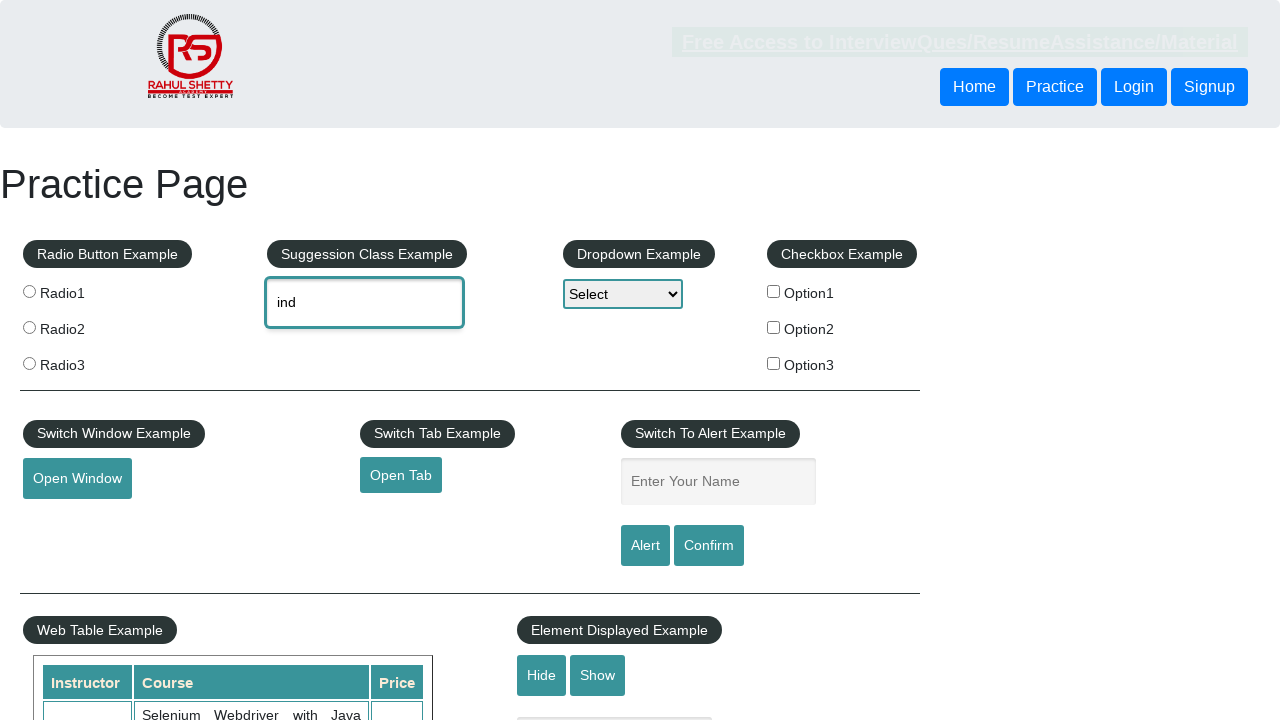

Waited 2 seconds for autocomplete suggestions to appear
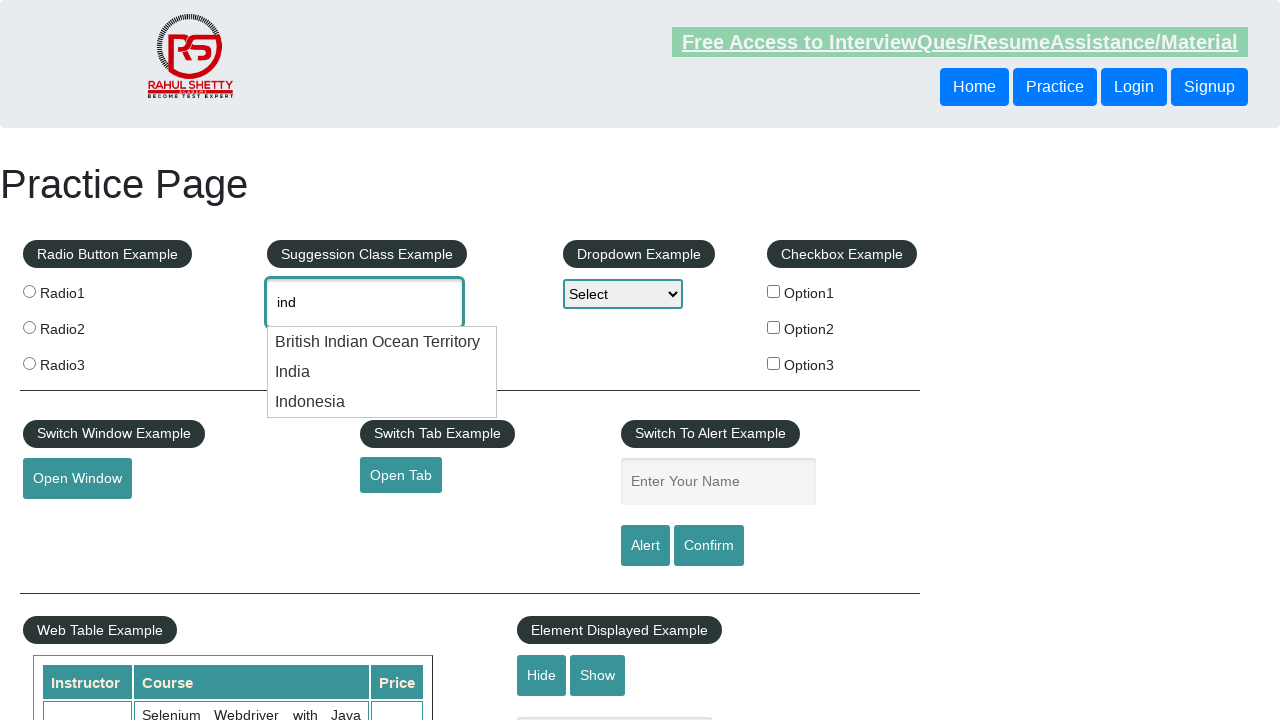

Pressed ArrowDown to navigate to first suggestion on #autocomplete
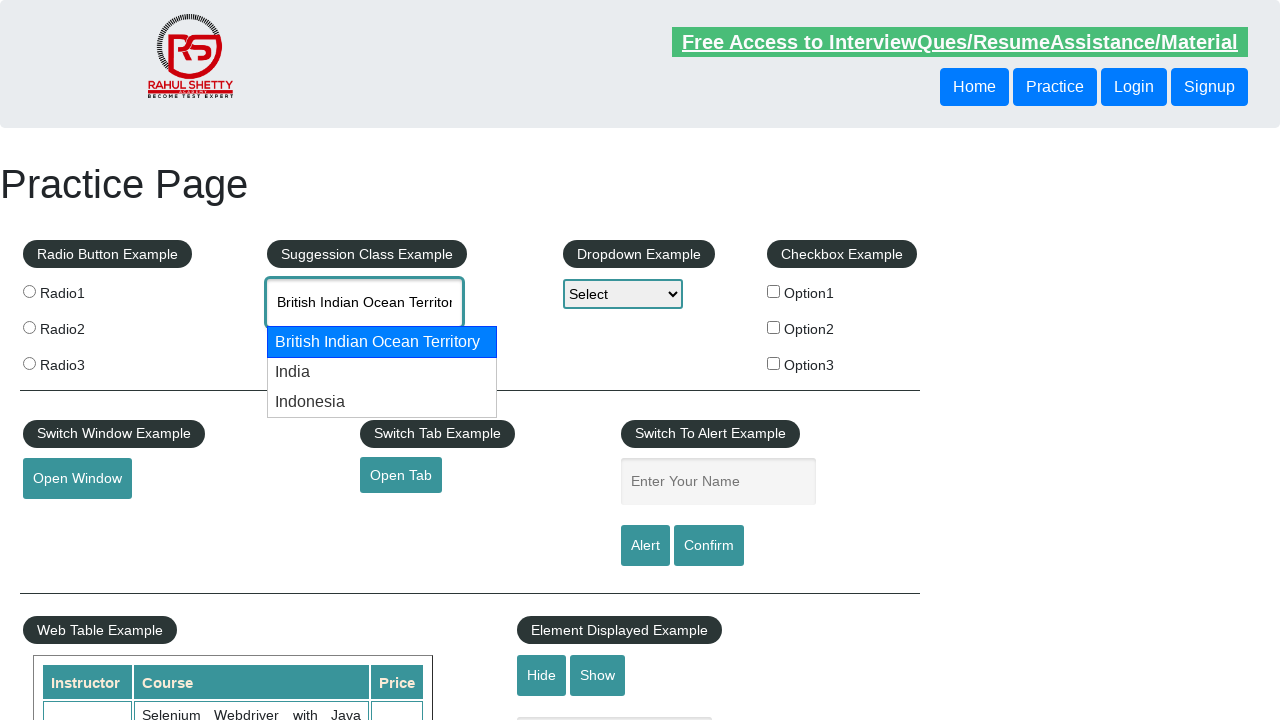

Pressed ArrowDown to navigate to second suggestion on #autocomplete
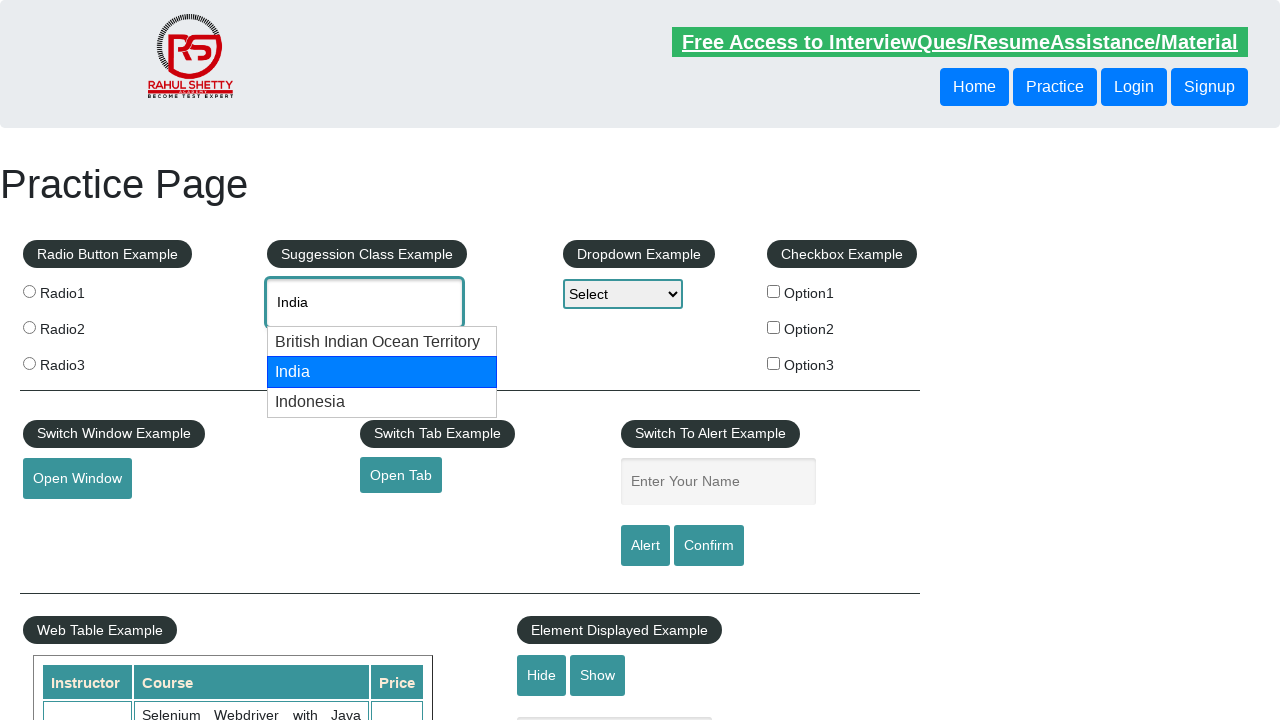

Retrieved autocomplete field value: None
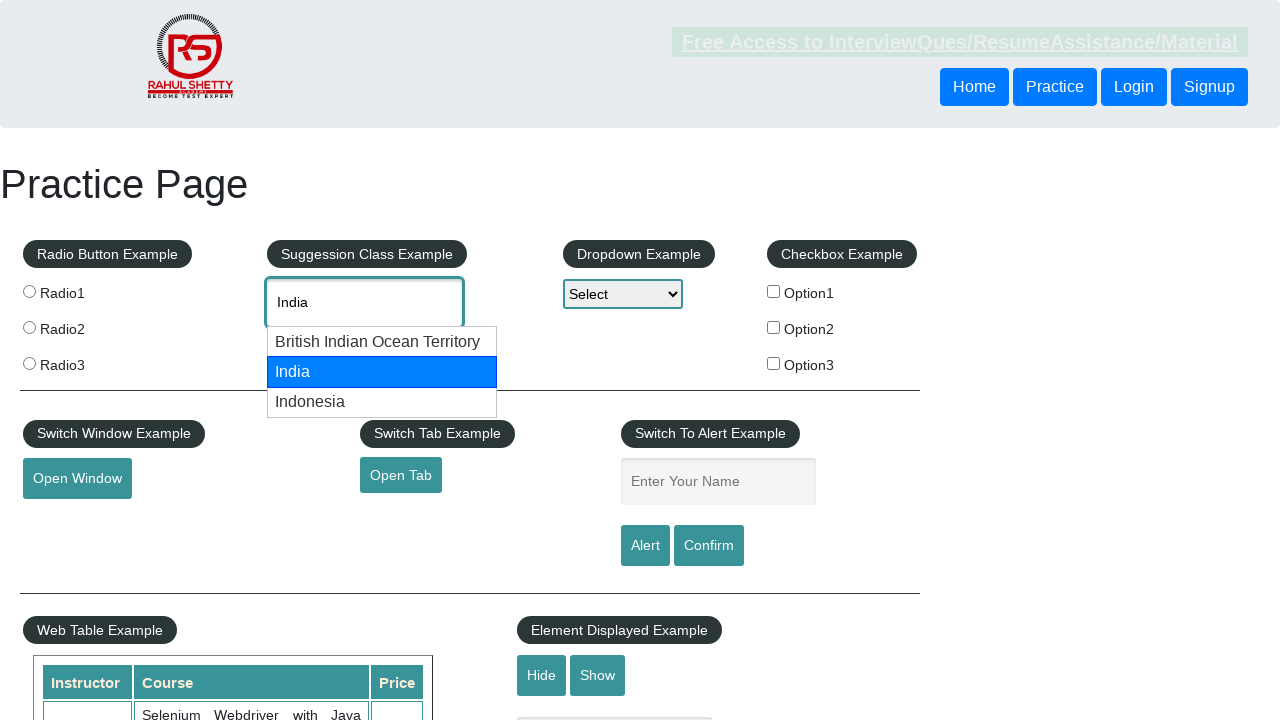

Printed autocomplete value to console: None
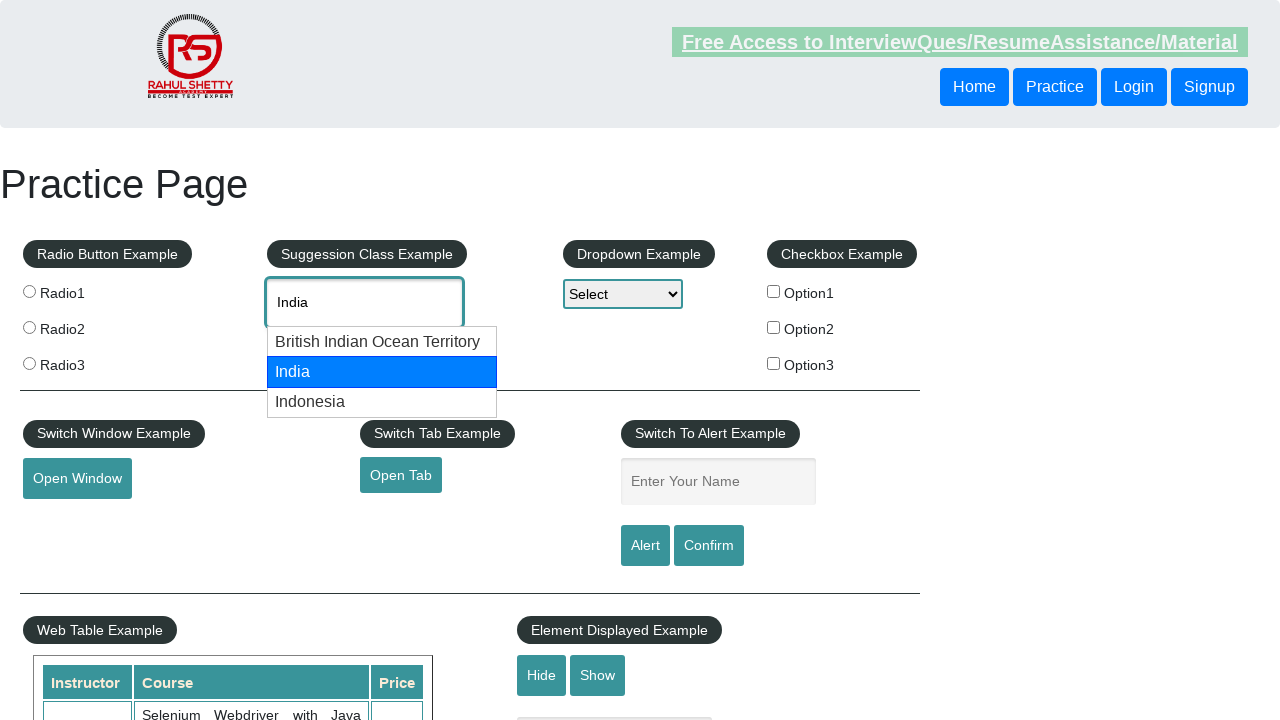

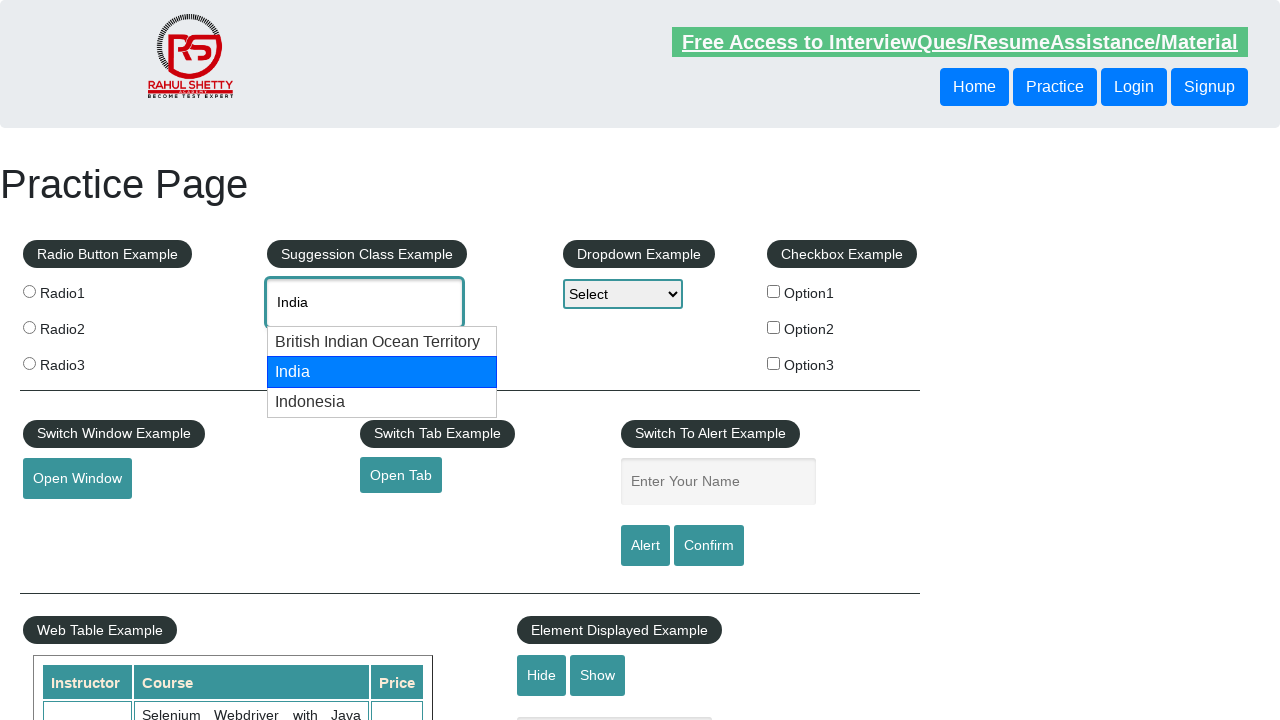